Tests alert handling functionality by triggering alerts, reading their text, and accepting or dismissing them

Starting URL: https://rahulshettyacademy.com/AutomationPractice/

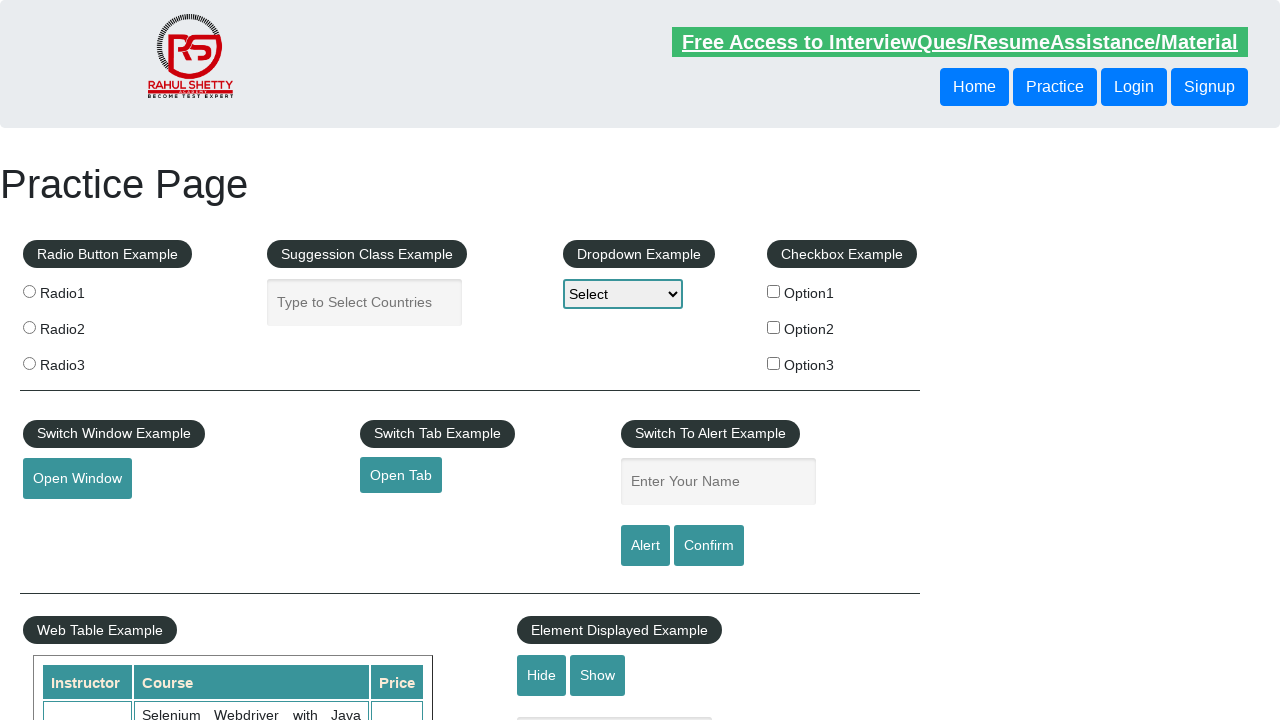

Filled name field with 'Drishya' on #name
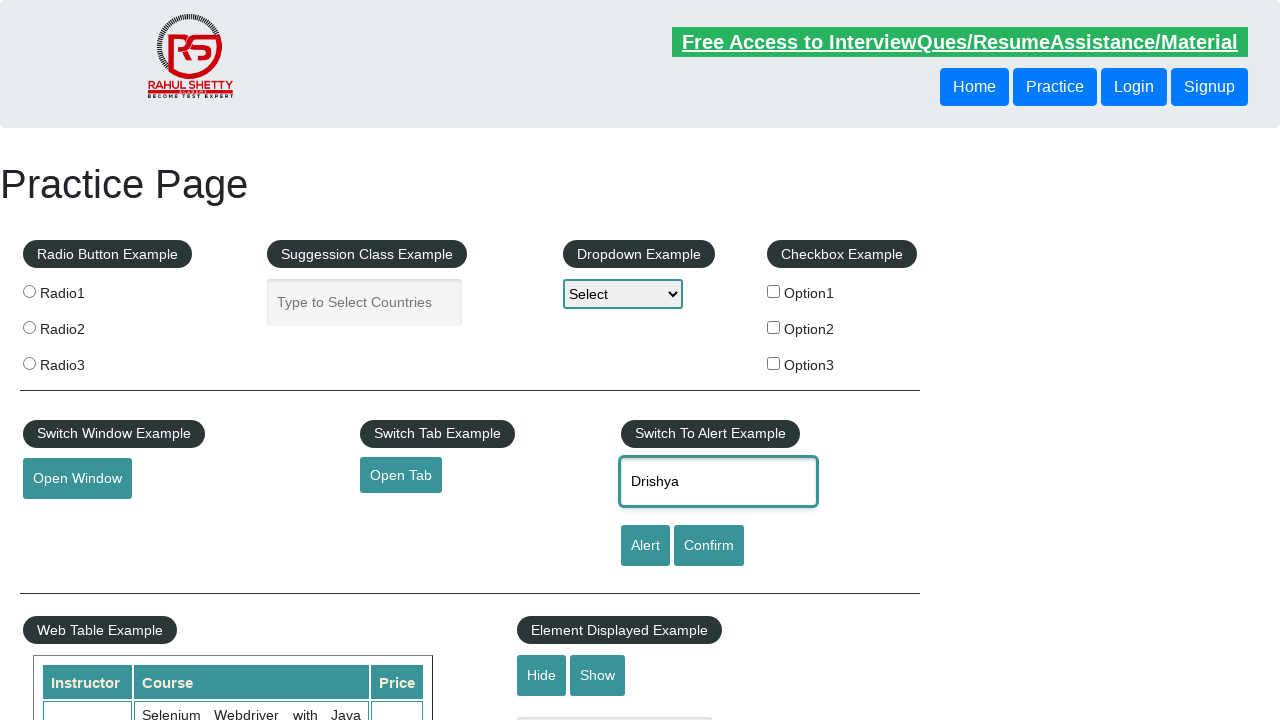

Set up dialog handler to accept alerts
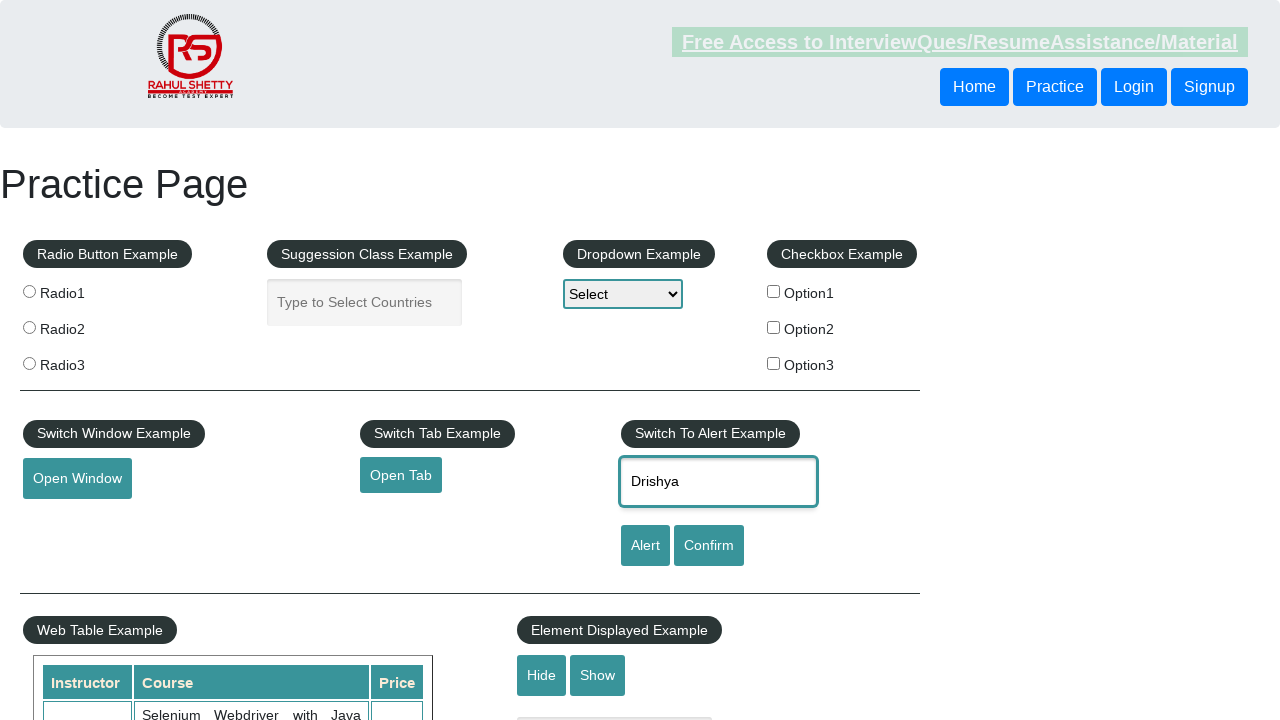

Clicked alert button to trigger alert at (645, 546) on [id='alertbtn']
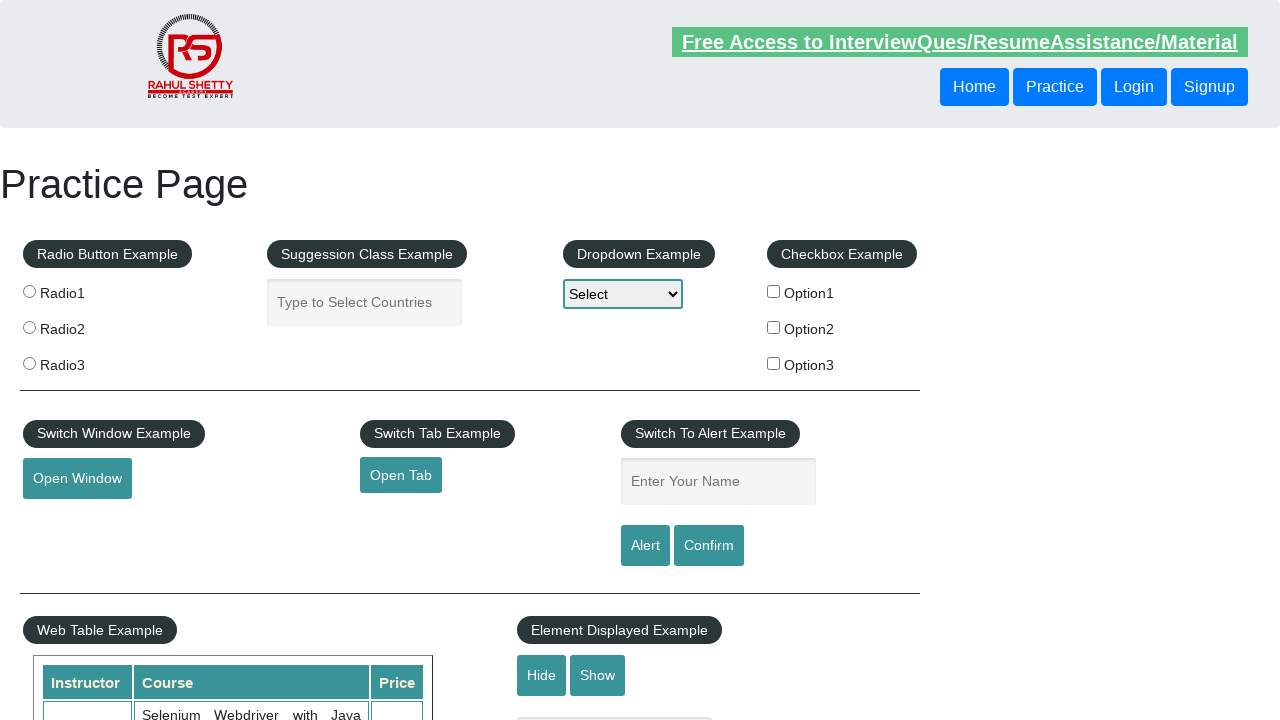

Set up dialog handler to dismiss confirm dialogs
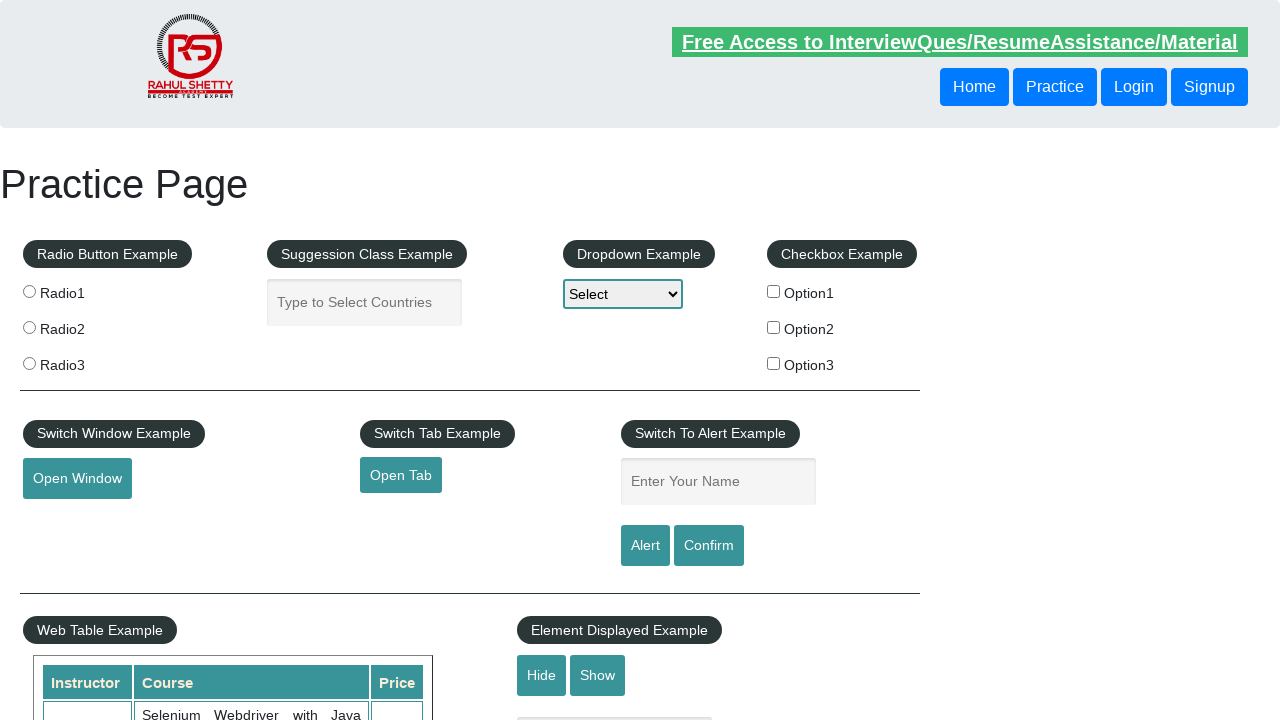

Clicked confirm button to trigger confirm dialog at (709, 546) on #confirmbtn
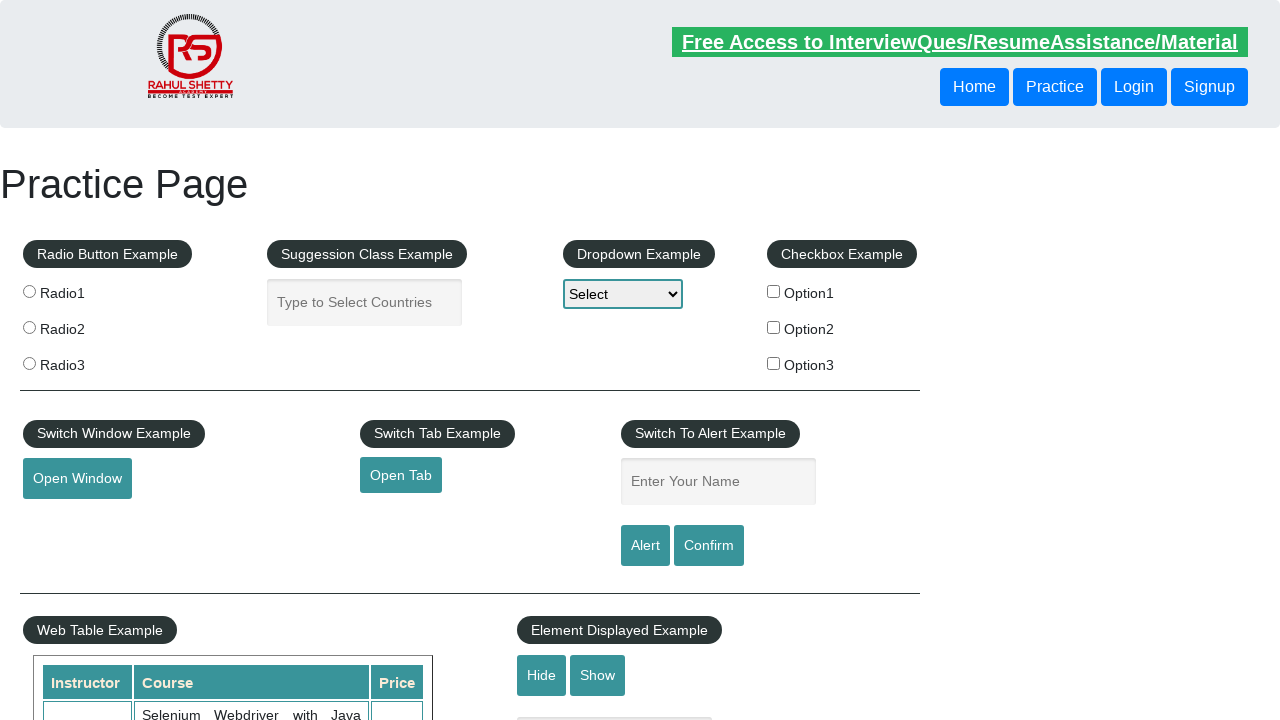

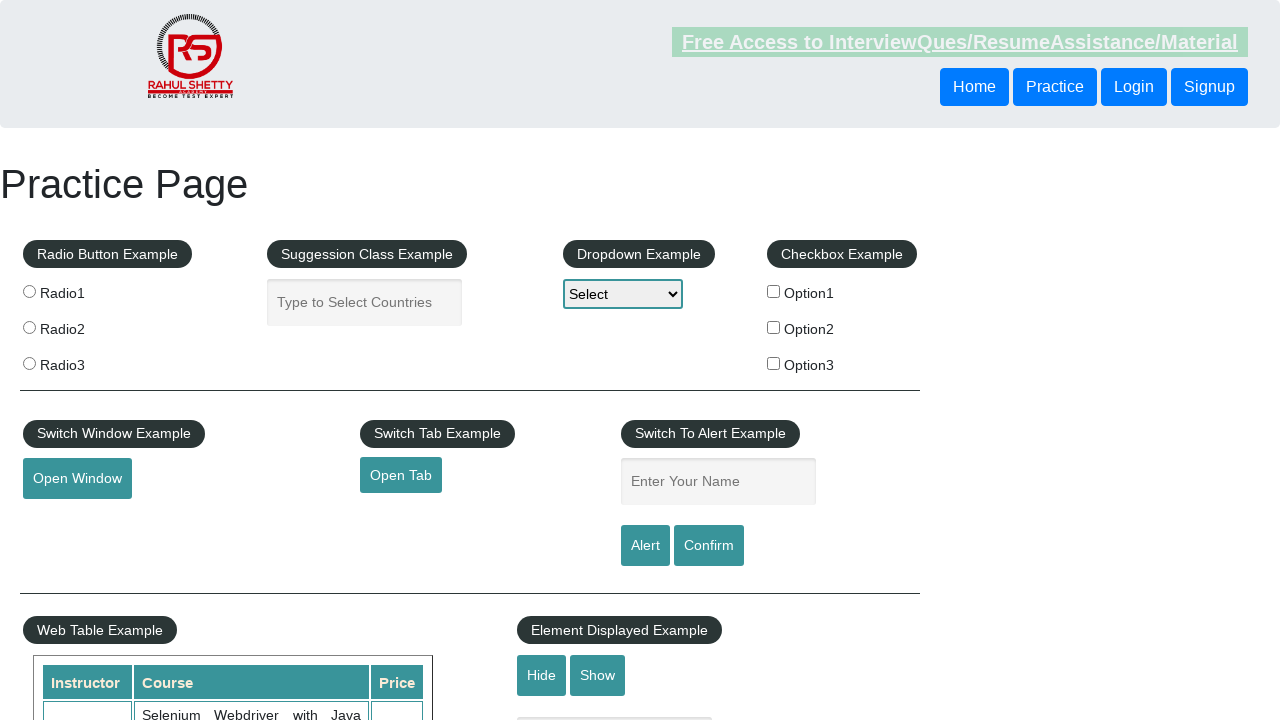